Tests that clicking on the Classes link redirects to the correct URL for the classes documentation page

Starting URL: https://www.typescriptlang.org/docs/handbook/intro.html

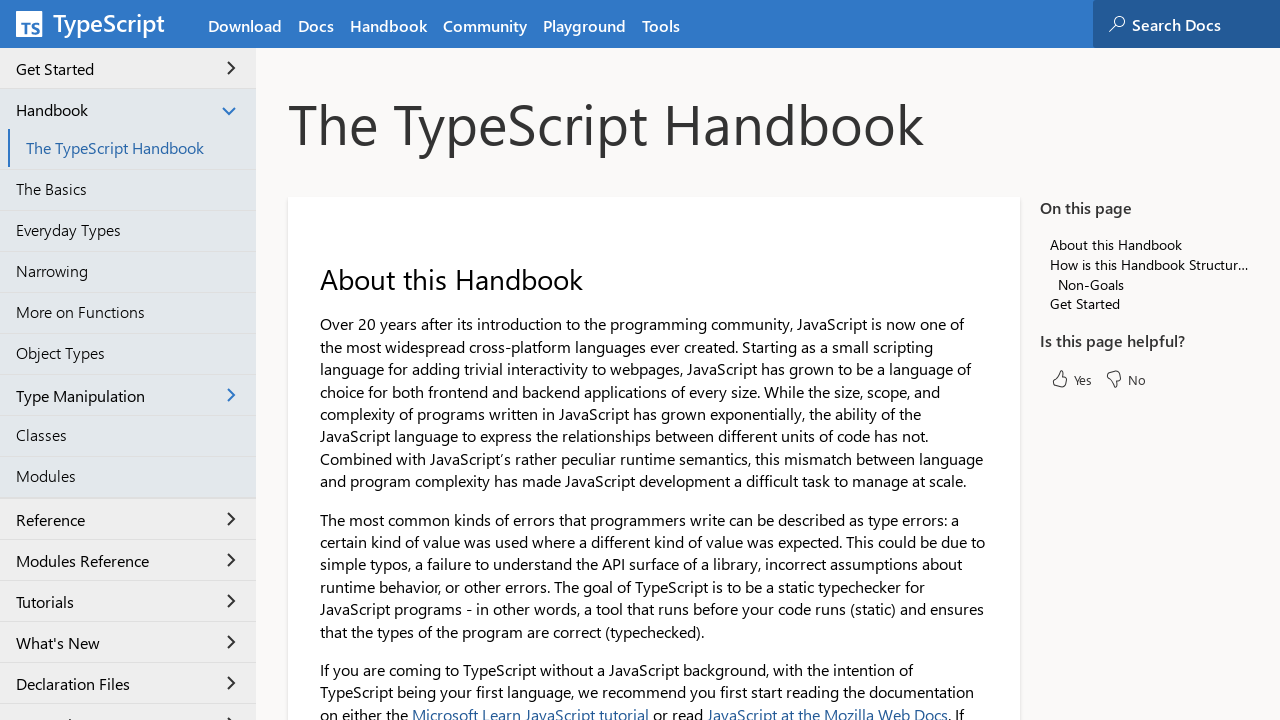

Clicked on the Classes link at (132, 435) on a[href="/docs/handbook/2/classes.html"]
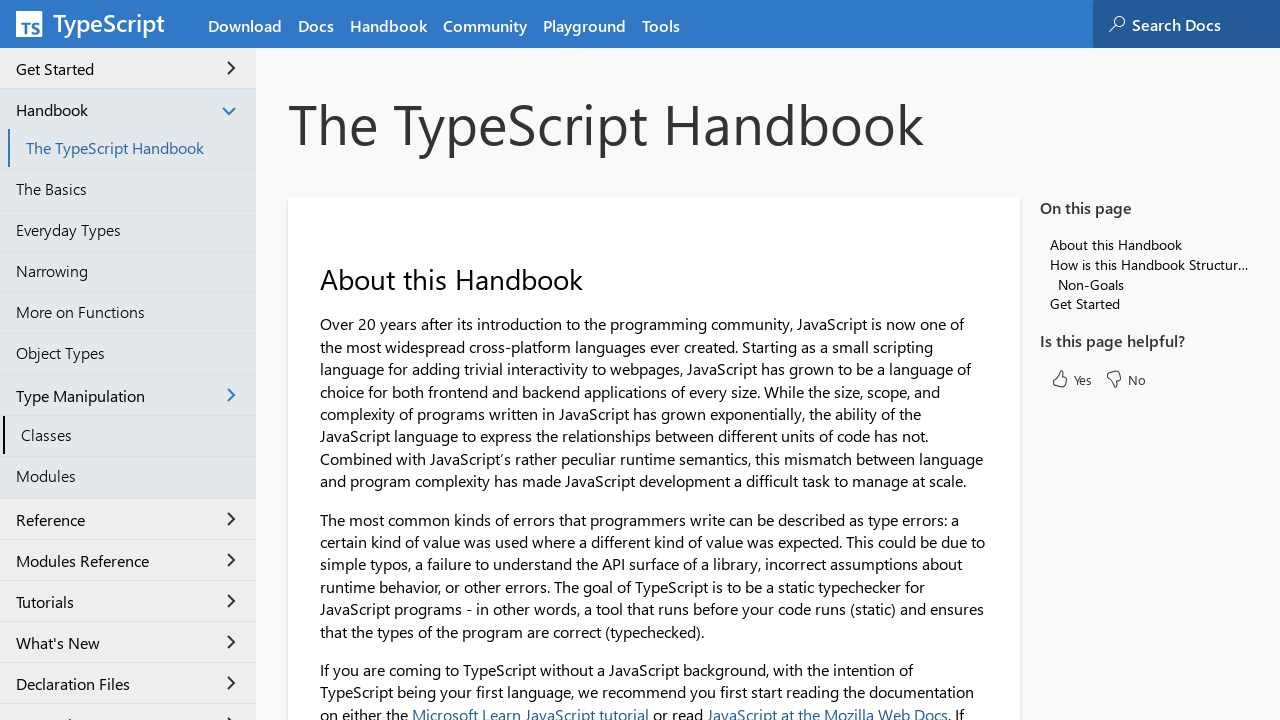

Navigated to classes documentation page at https://www.typescriptlang.org/docs/handbook/2/classes.html
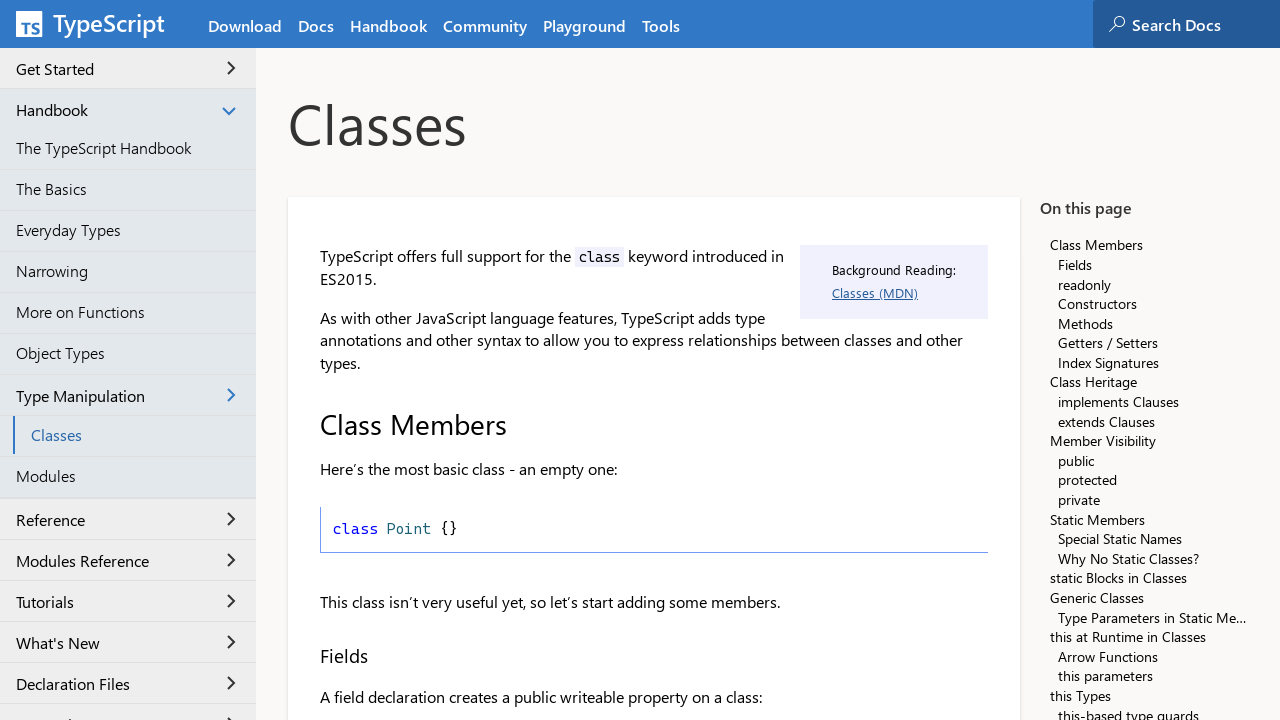

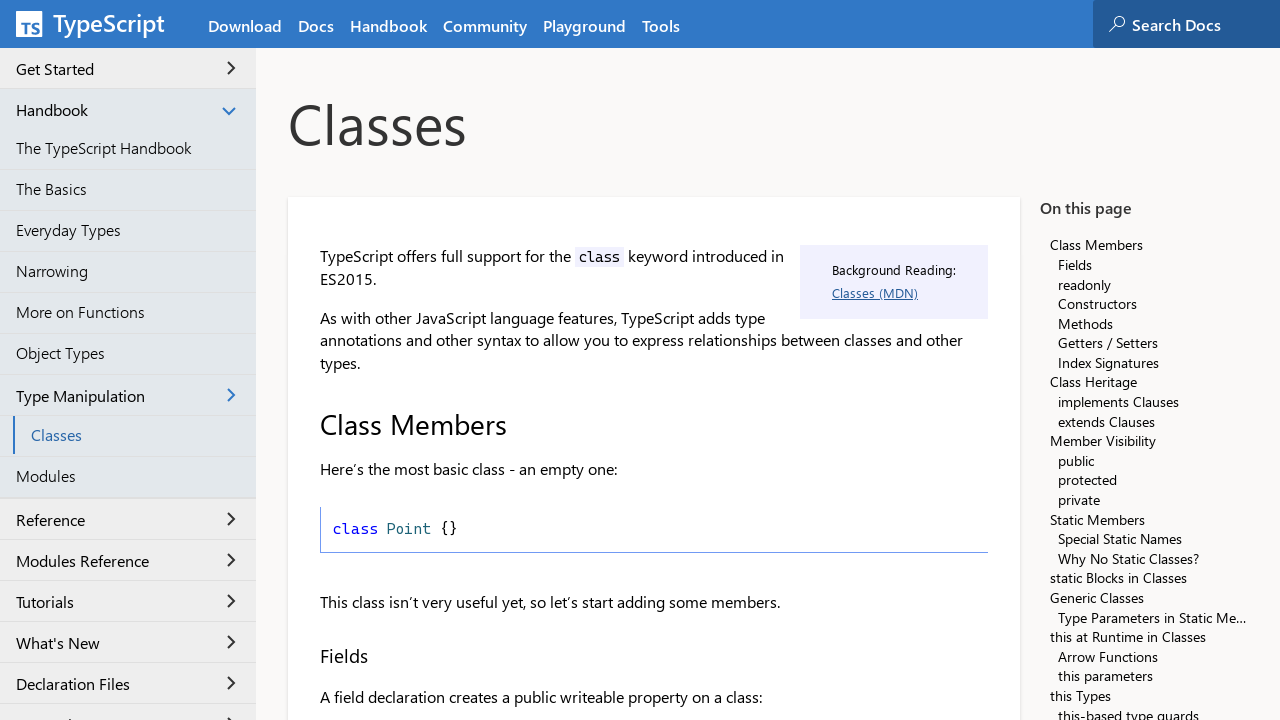